Tests checkbox functionality by clicking a checkbox to select it, then clicking again to deselect it, verifying the toggle behavior works correctly.

Starting URL: https://rahulshettyacademy.com/AutomationPractice/

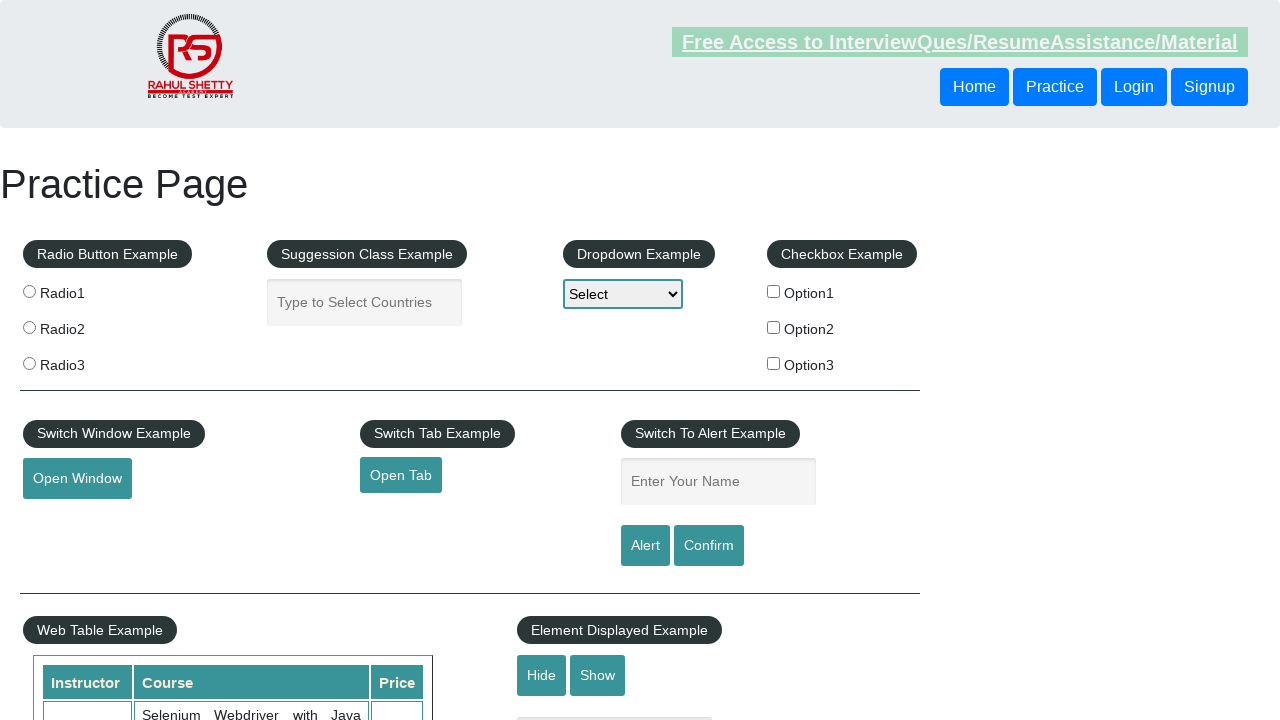

Clicked first checkbox to select it at (774, 291) on #checkBoxOption1
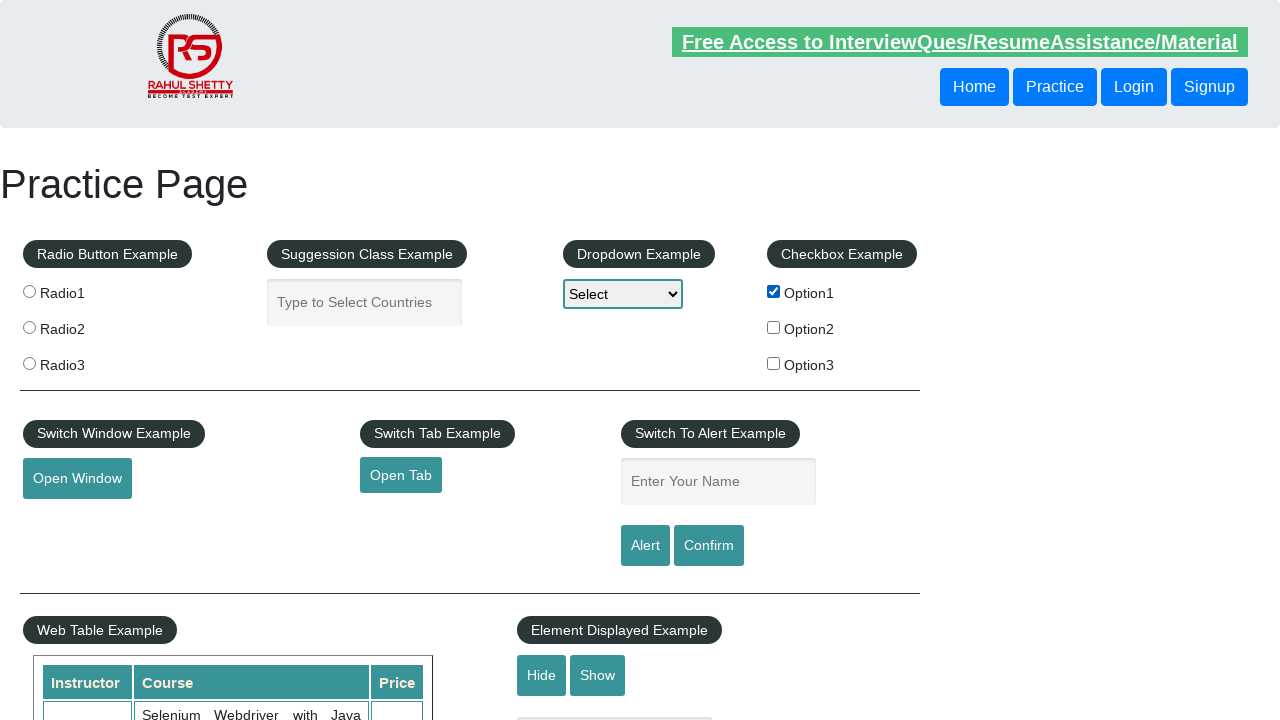

Verified checkbox is selected
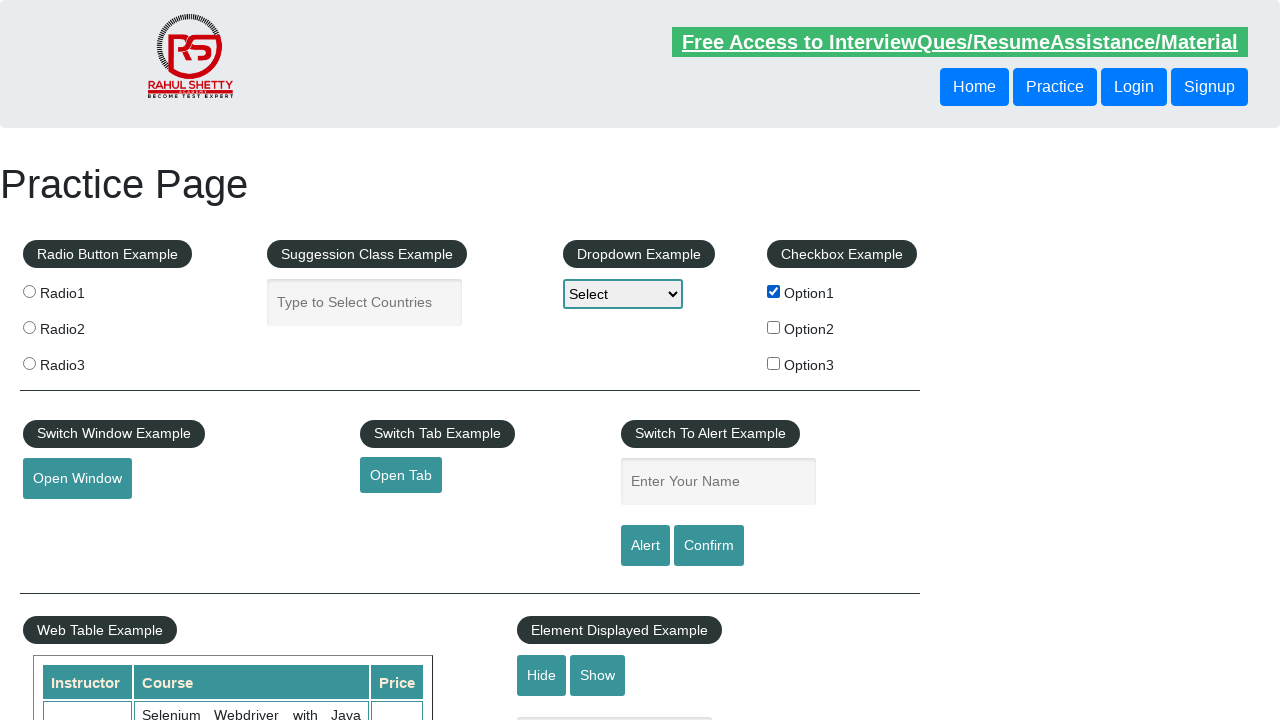

Clicked checkbox again to deselect it at (774, 291) on #checkBoxOption1
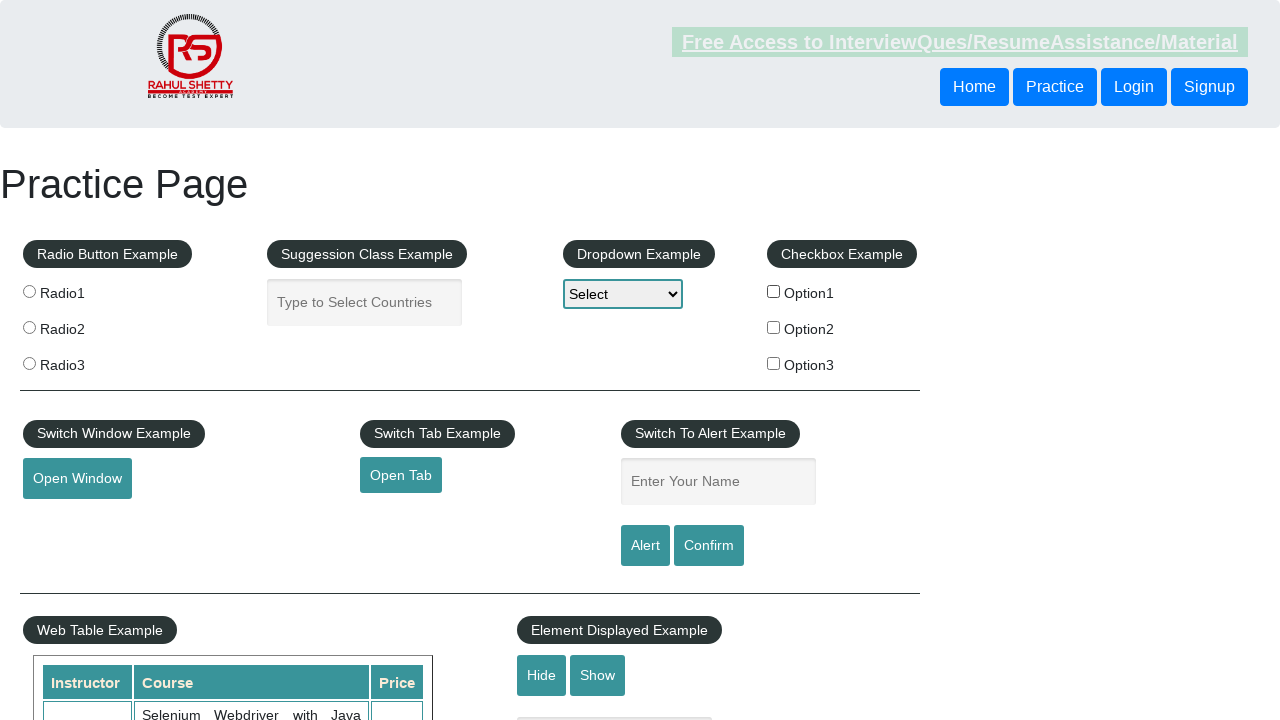

Verified checkbox is now deselected
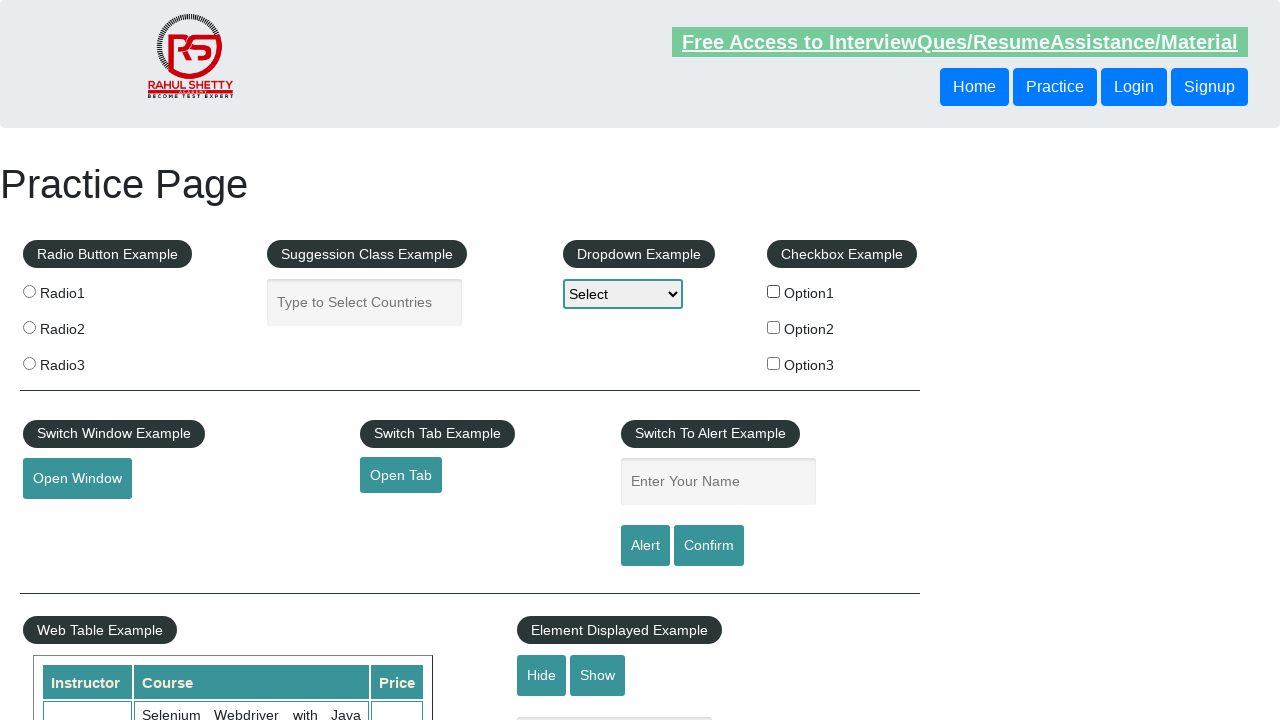

Located all checkboxes on the page
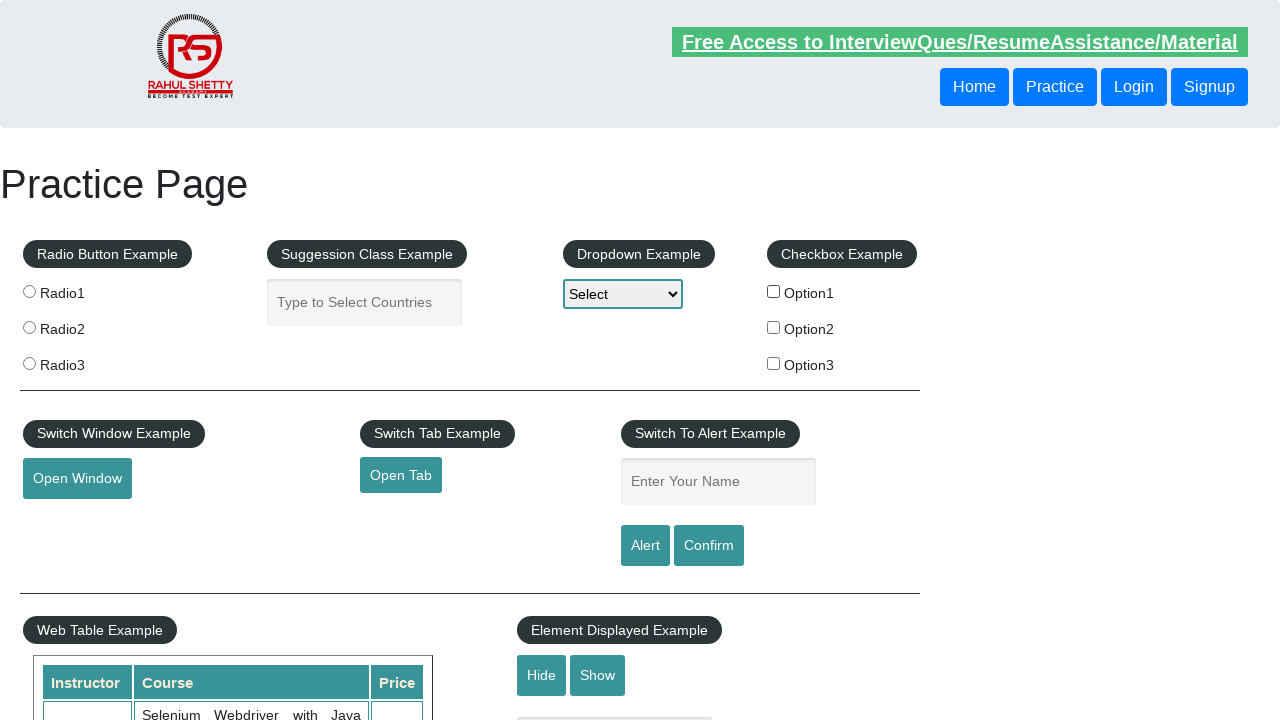

Counted total number of checkboxes: 3
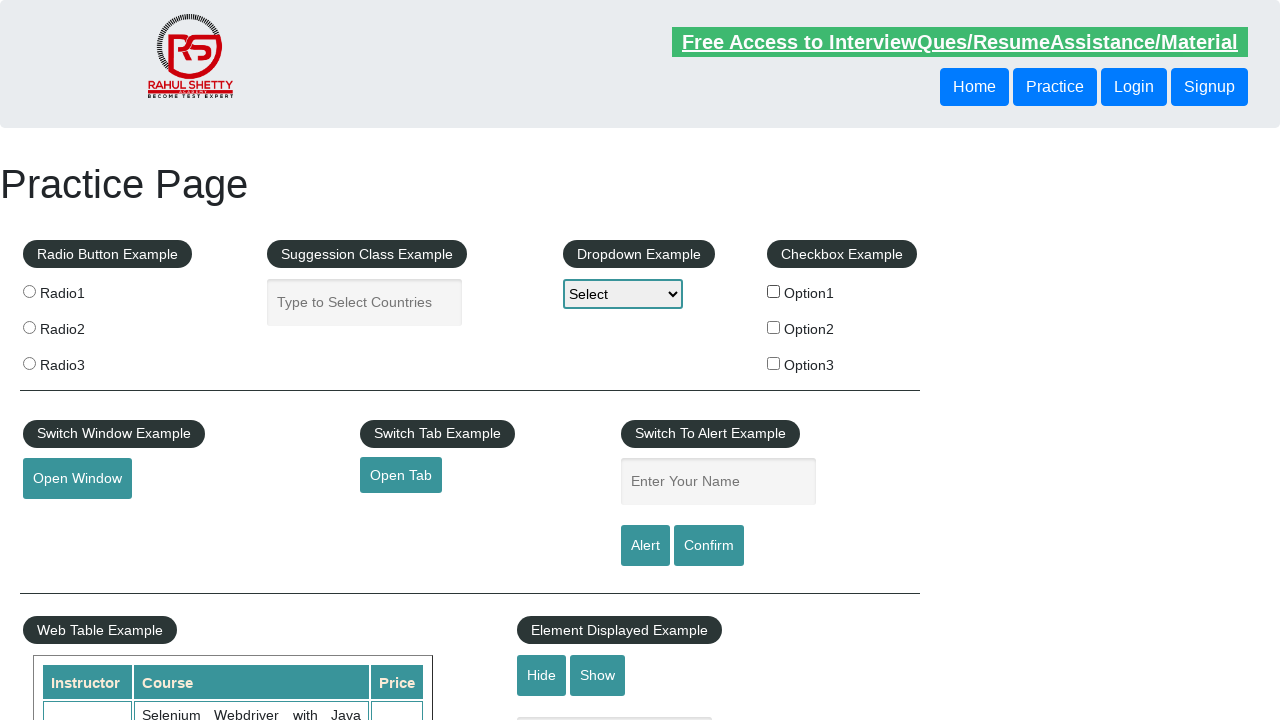

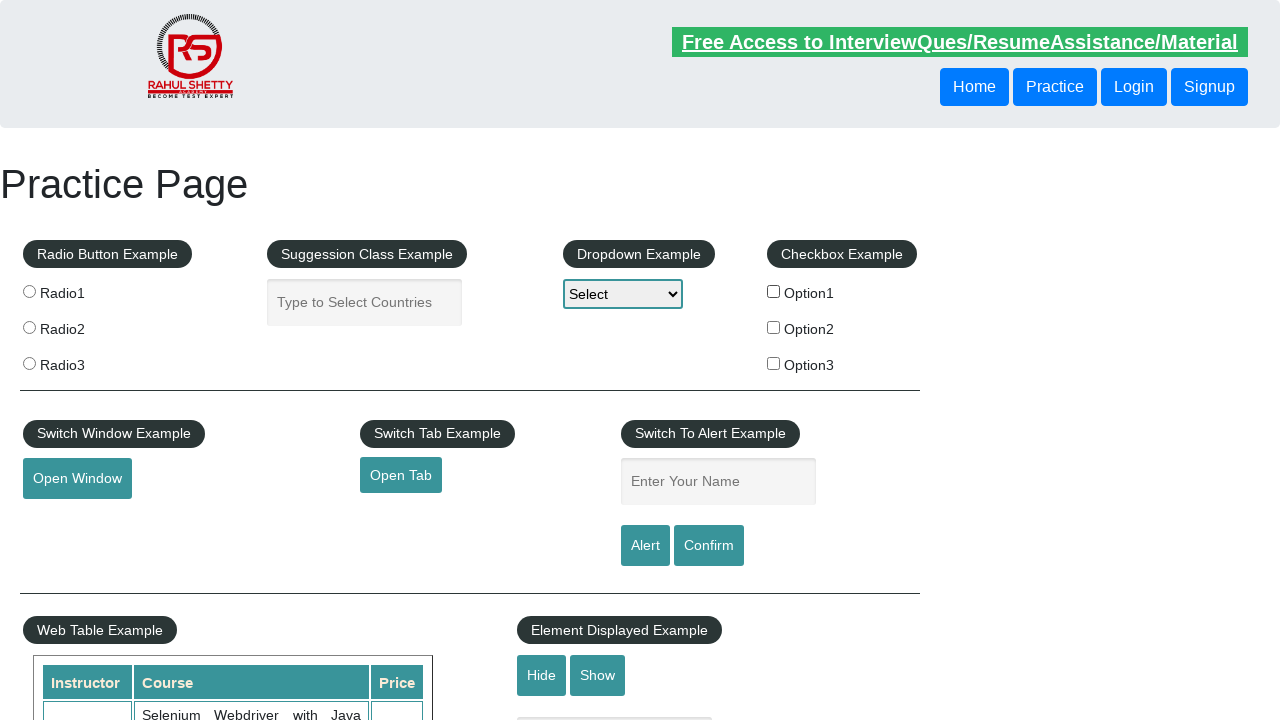